Tests horizontal scrolling functionality by scrolling left by 2000 pixels on a dashboard page using JavaScript execution

Starting URL: https://dashboards.handmadeinteractive.com/jasonlove/

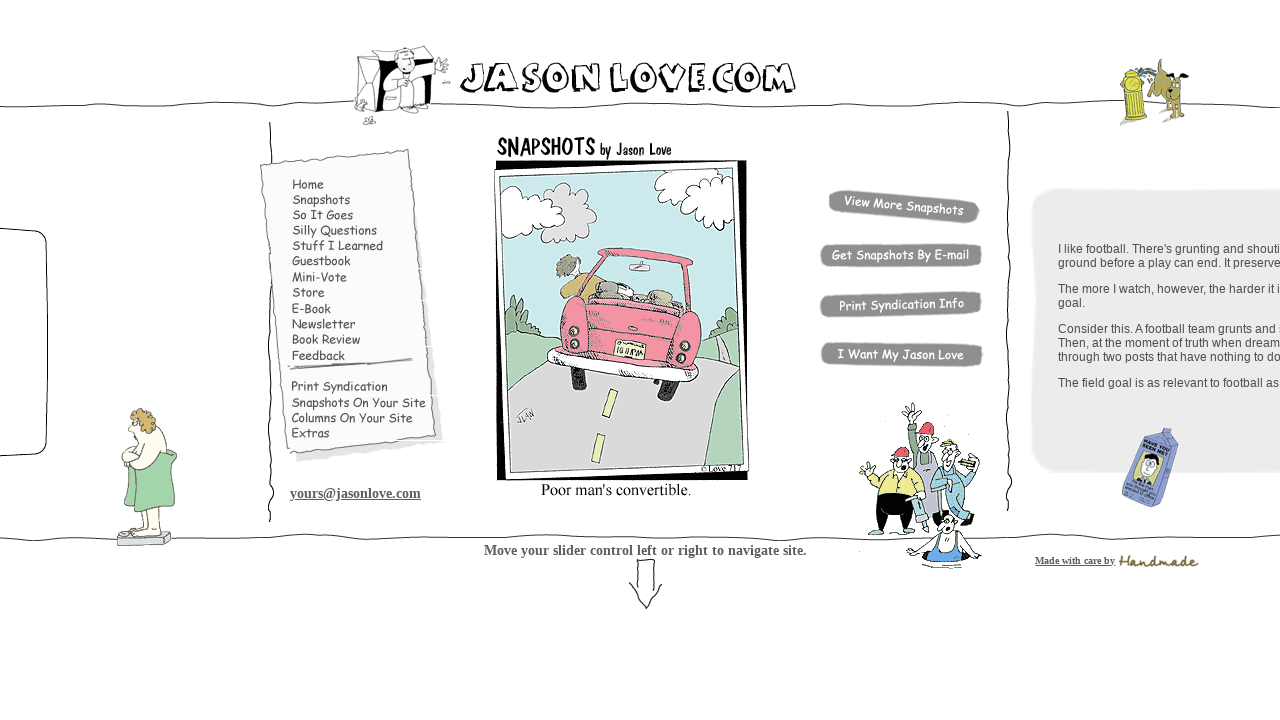

Waited for page to reach networkidle state
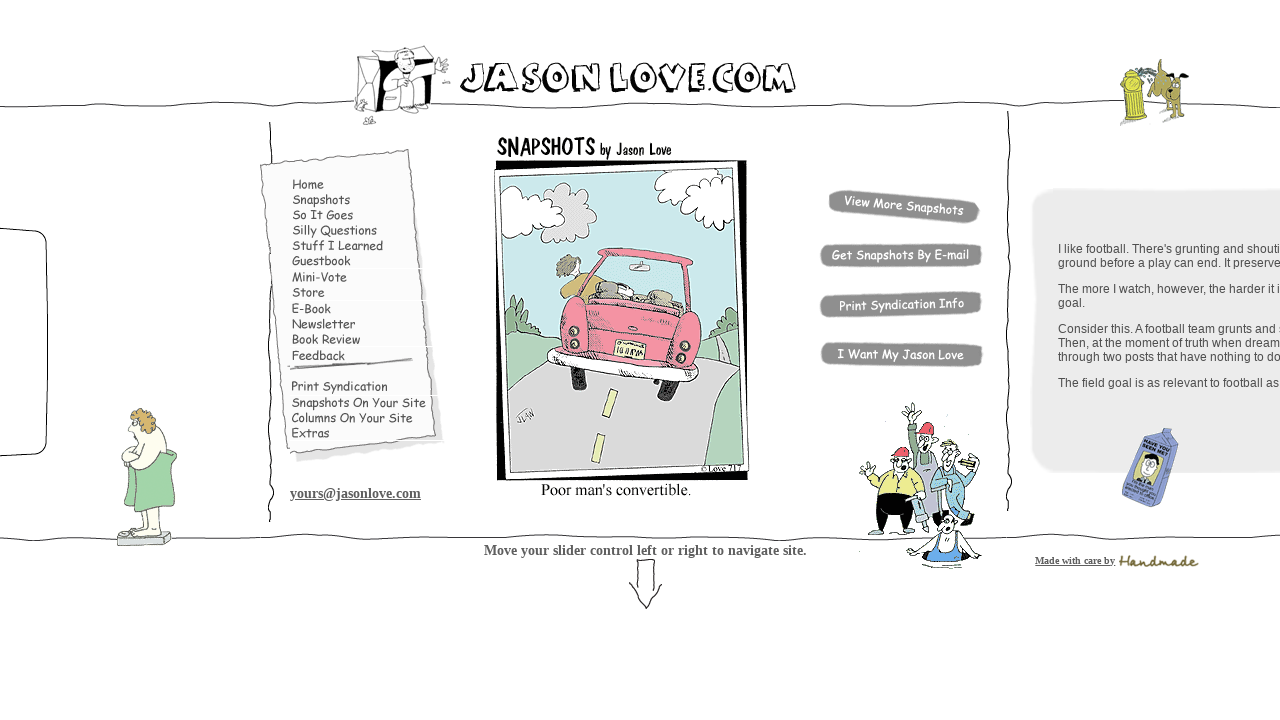

Scrolled left by 2000 pixels using JavaScript
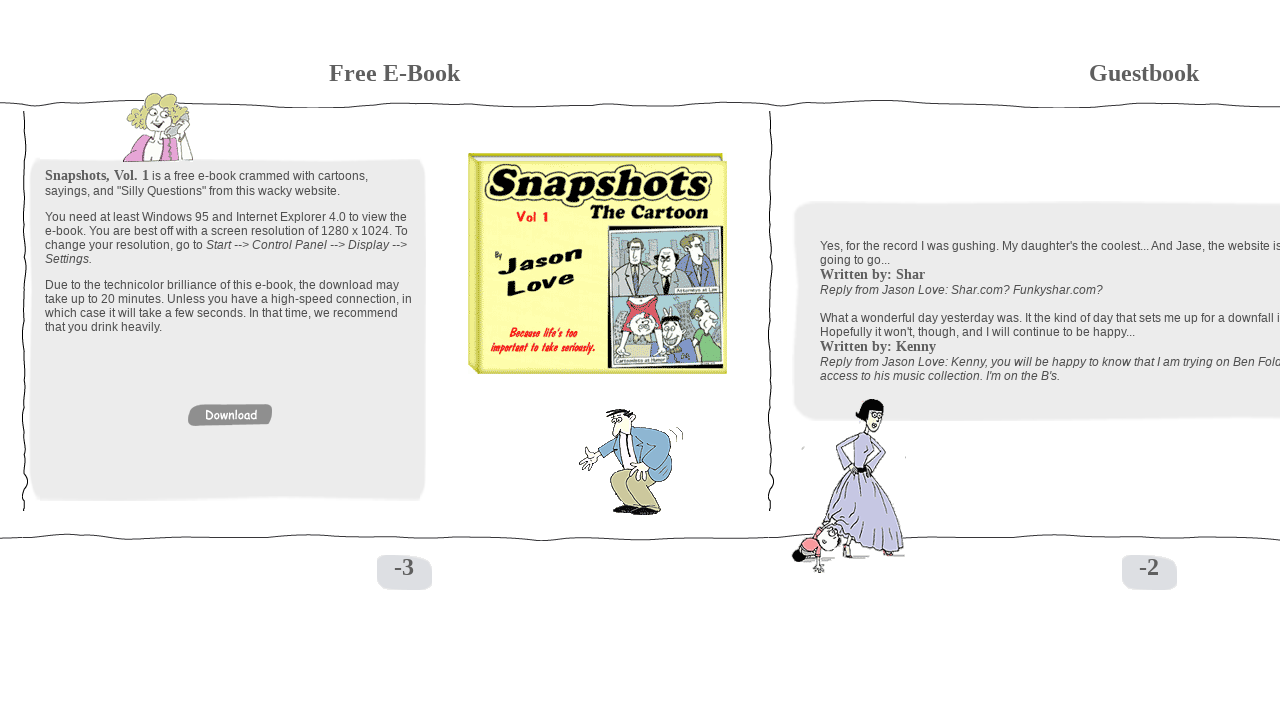

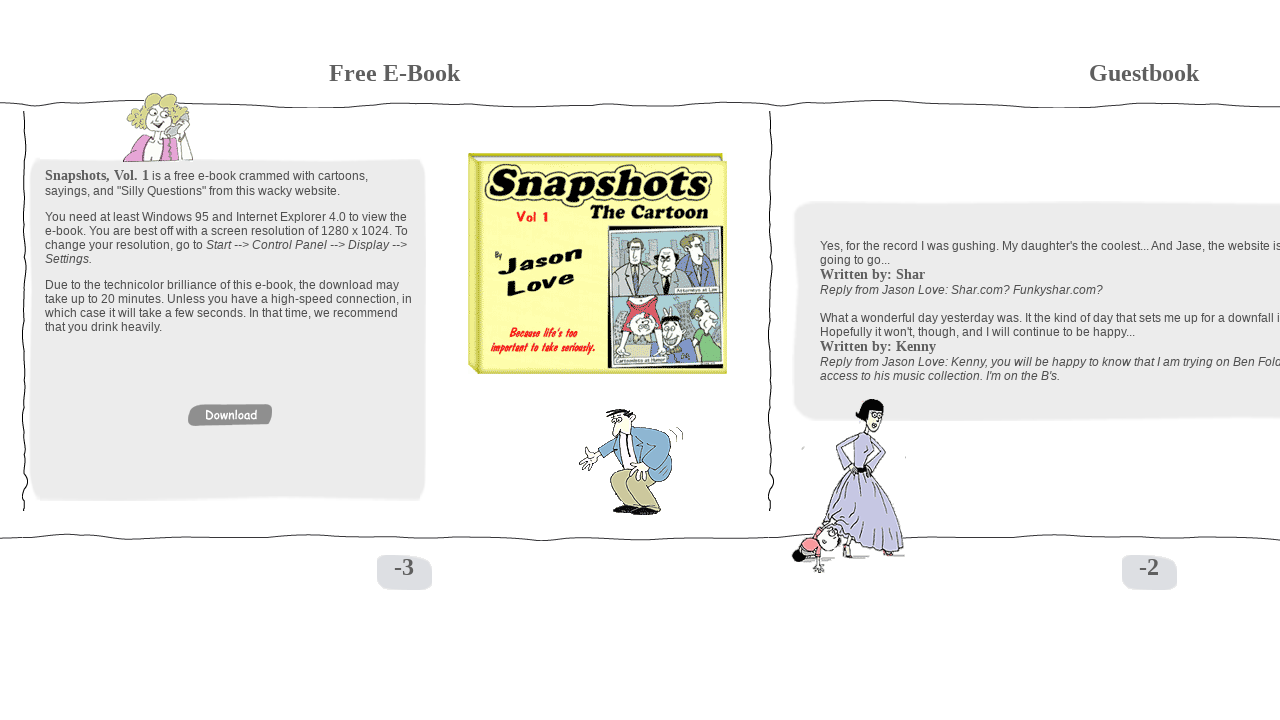